Tests dropdown selection functionality by selecting different options using various methods (by value and visible text)

Starting URL: https://the-internet.herokuapp.com/dropdown

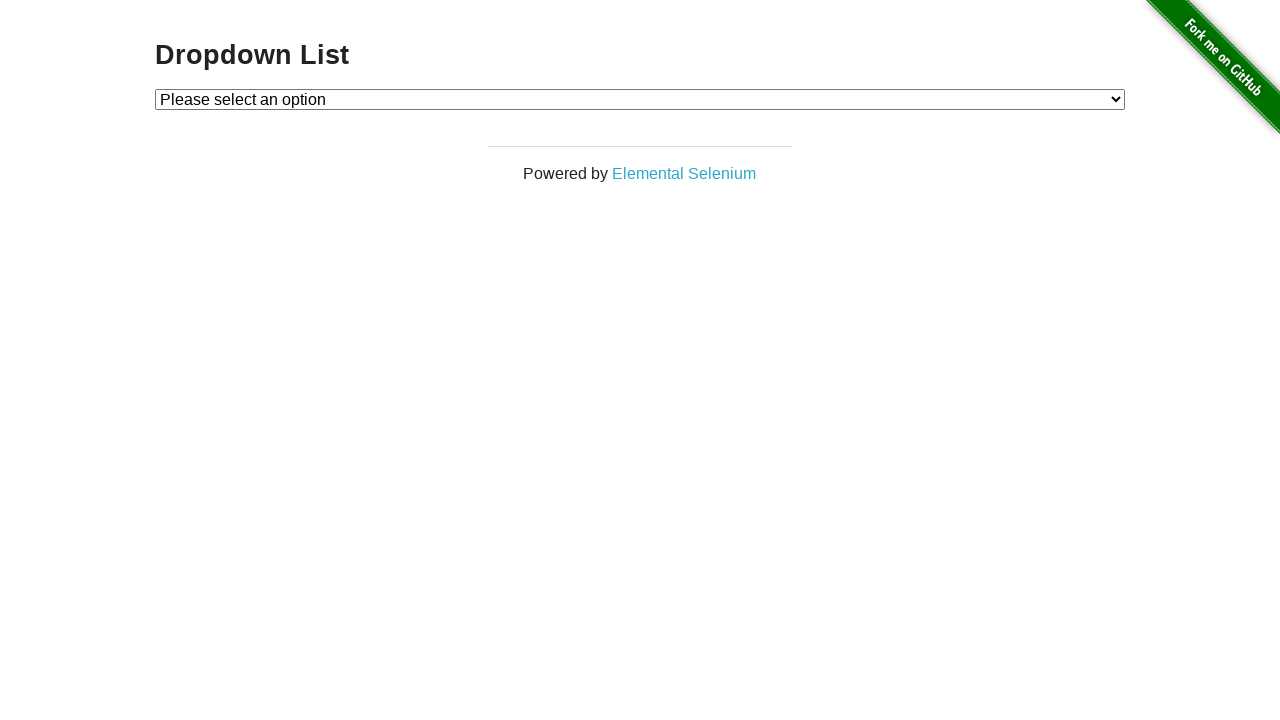

Located the dropdown element
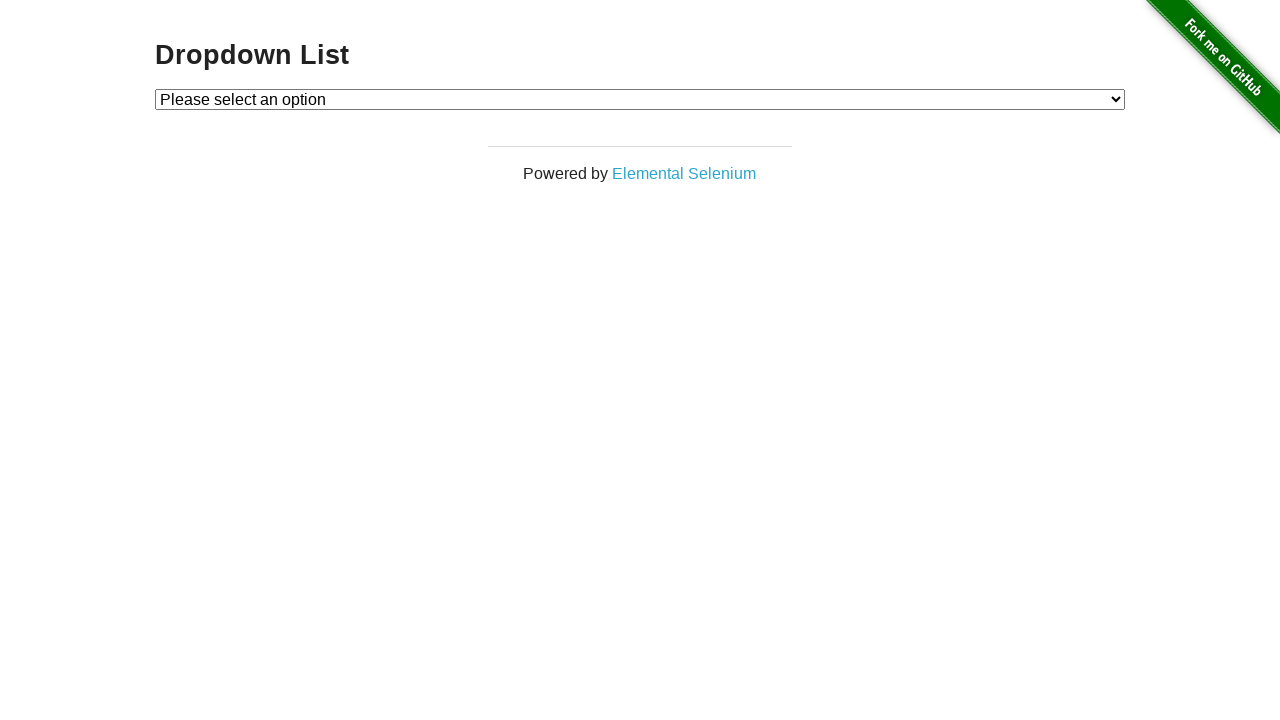

Selected Option 1 by value on select#dropdown
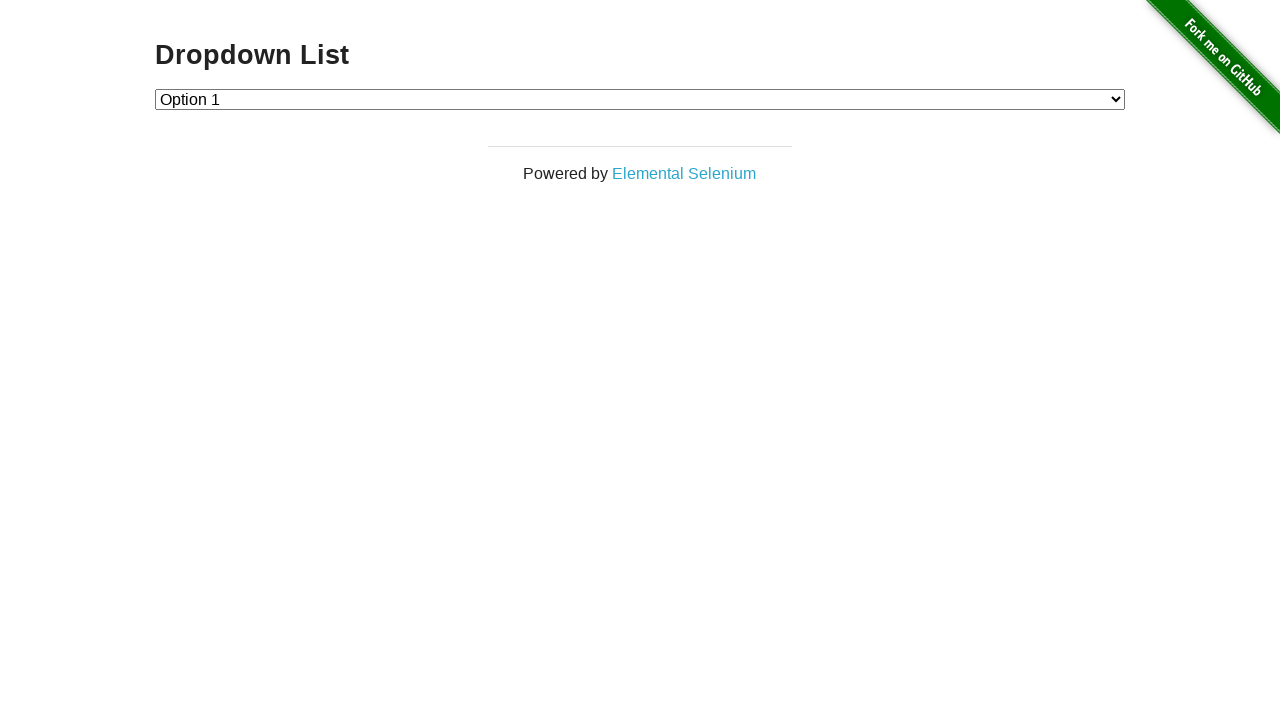

Selected Option 2 by value on select#dropdown
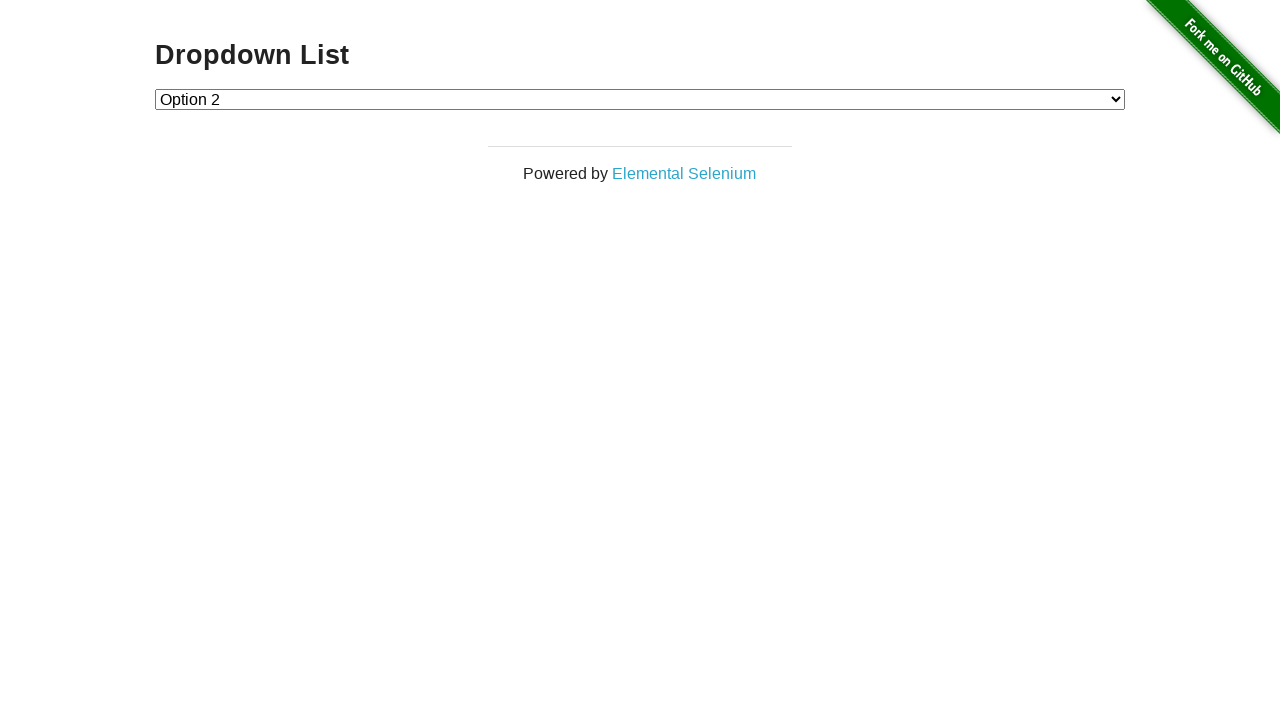

Selected Option 1 by visible text on select#dropdown
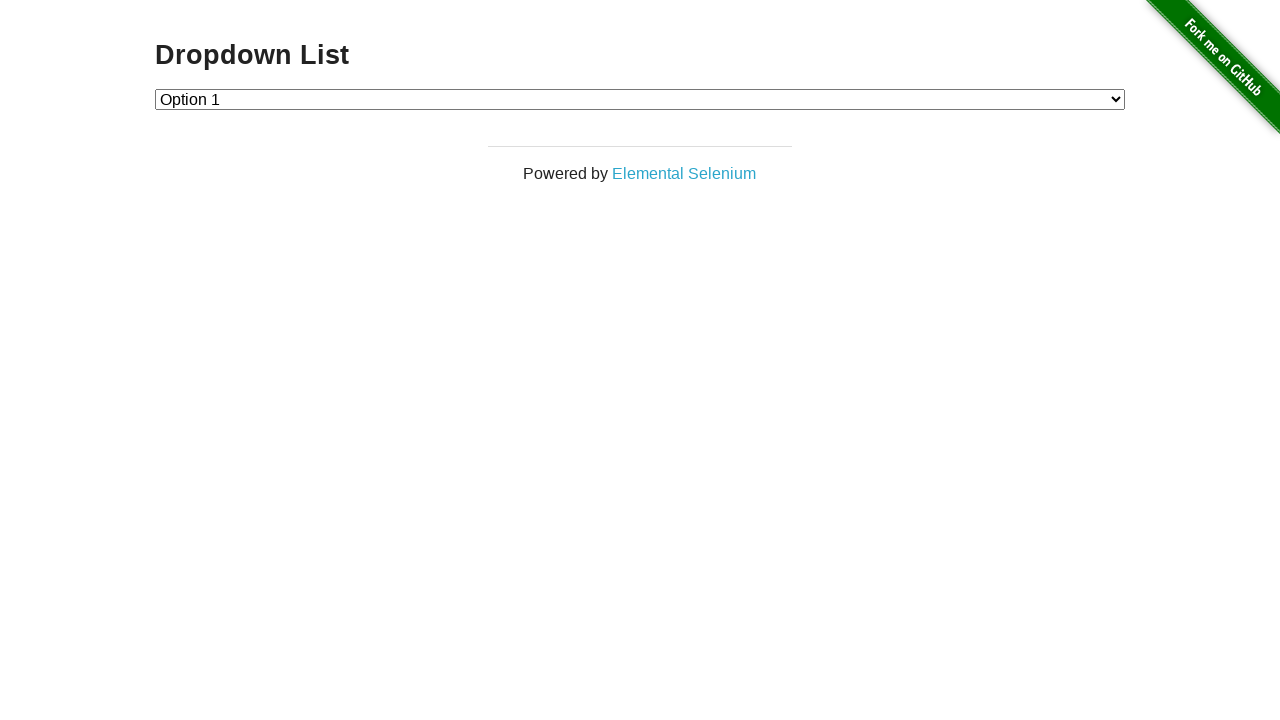

Selected Option 2 by visible text on select#dropdown
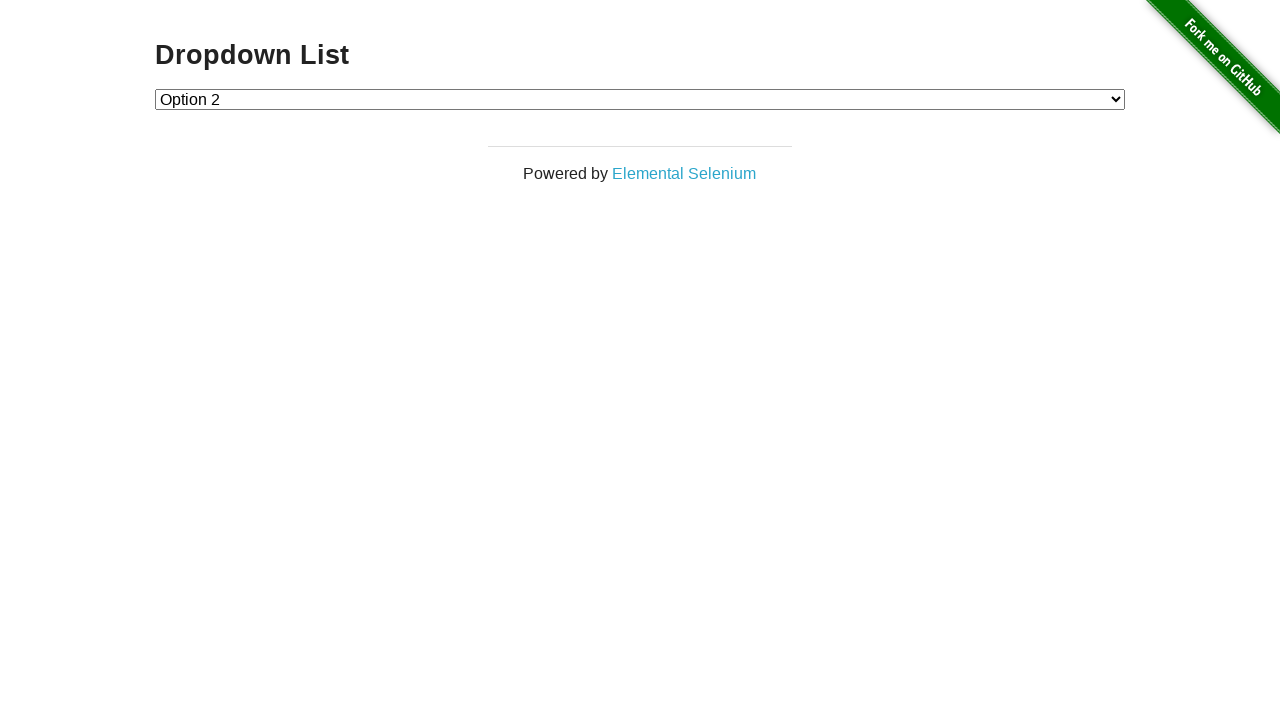

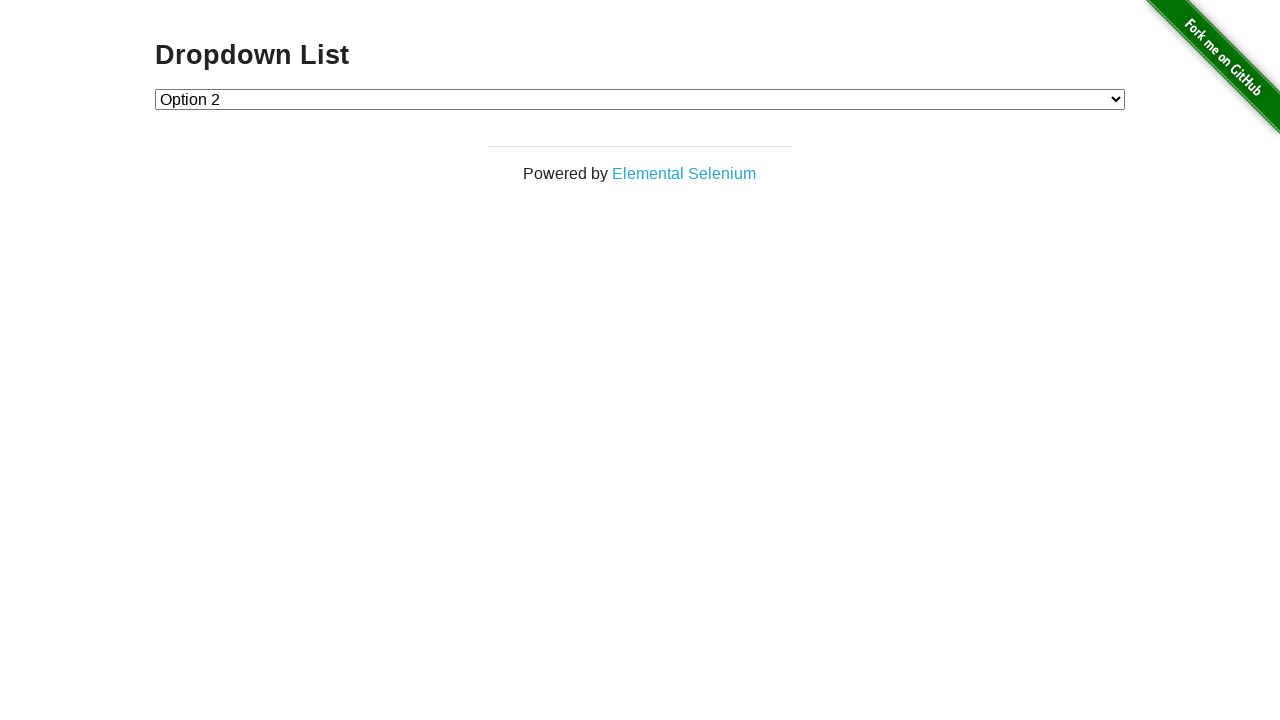